Tests injecting jQuery and jQuery Growl library into a webpage via JavaScript execution, then displays a notification message using the Growl plugin.

Starting URL: http://the-internet.herokuapp.com

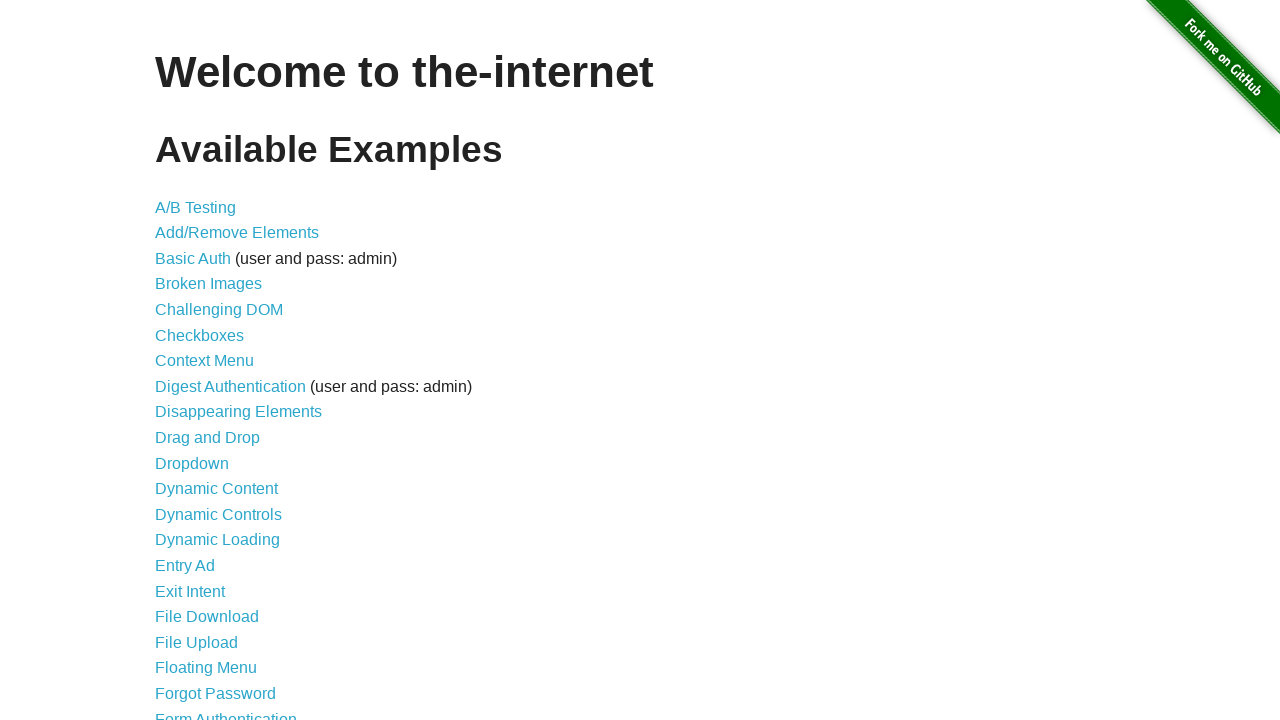

Injected jQuery library into the page if not already present
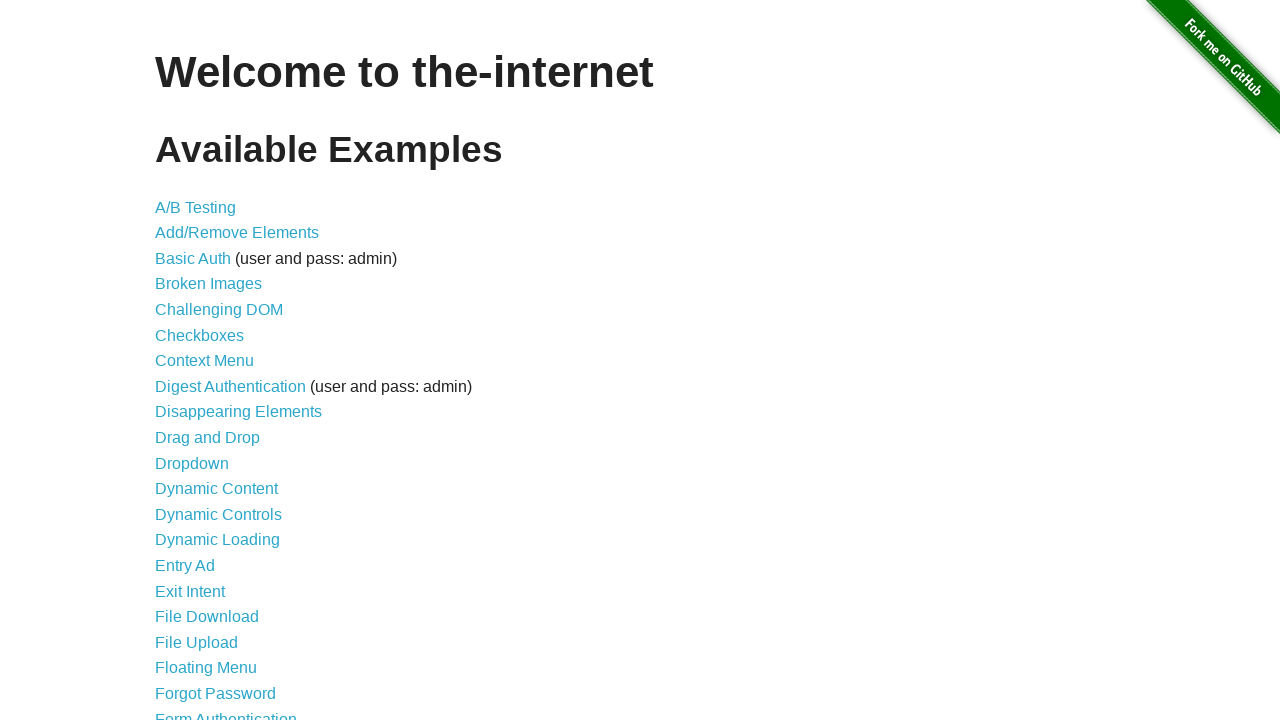

jQuery library loaded successfully
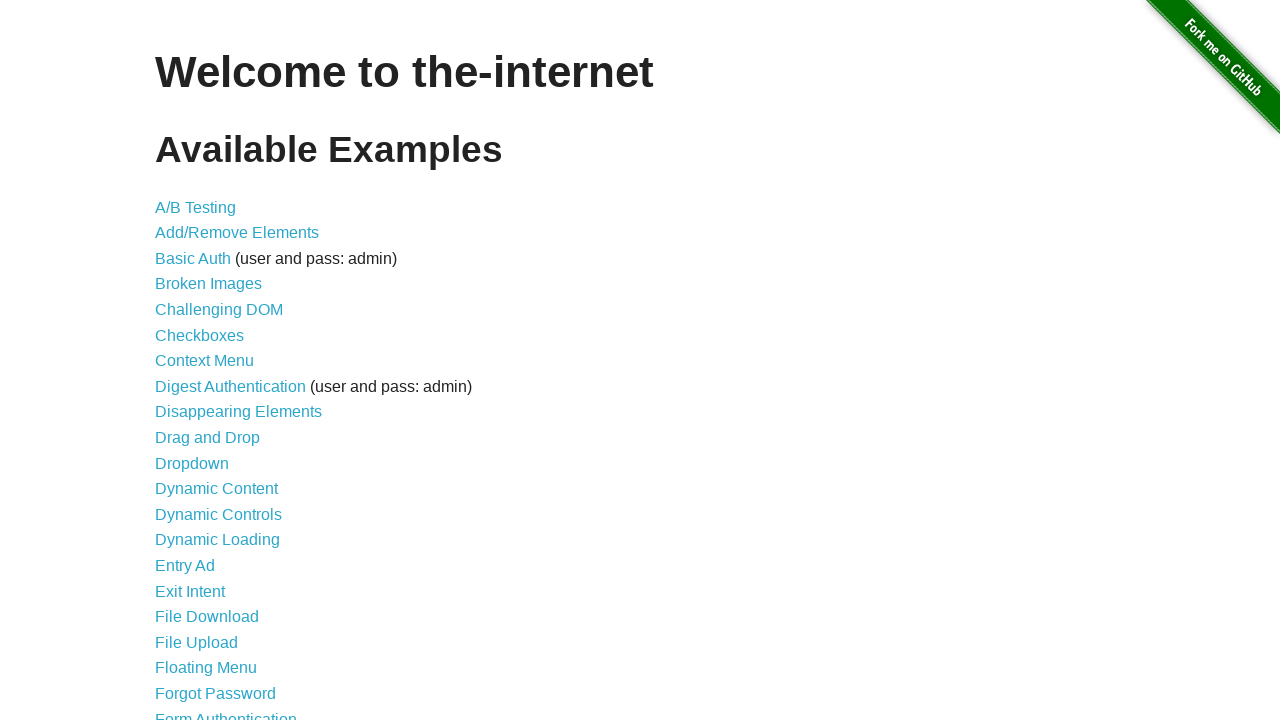

Loaded jquery-growl JavaScript library
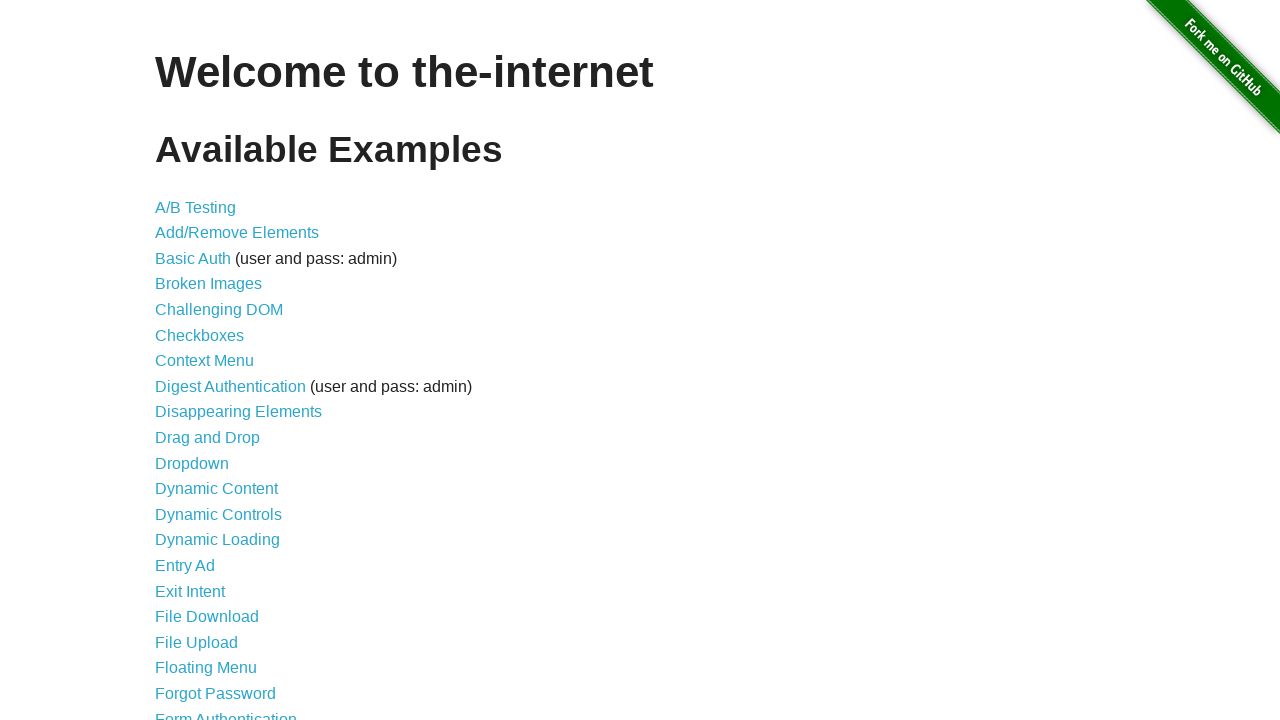

Injected jquery-growl CSS stylesheet into page
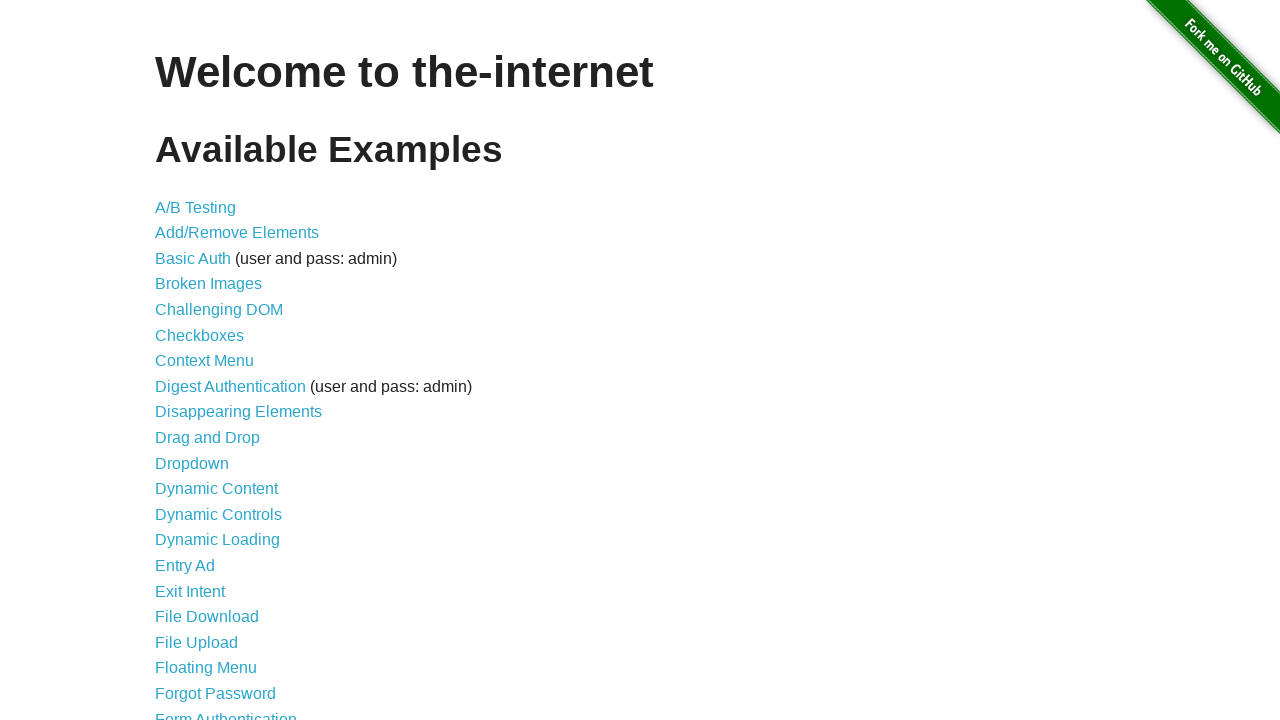

jquery-growl library is available and ready to use
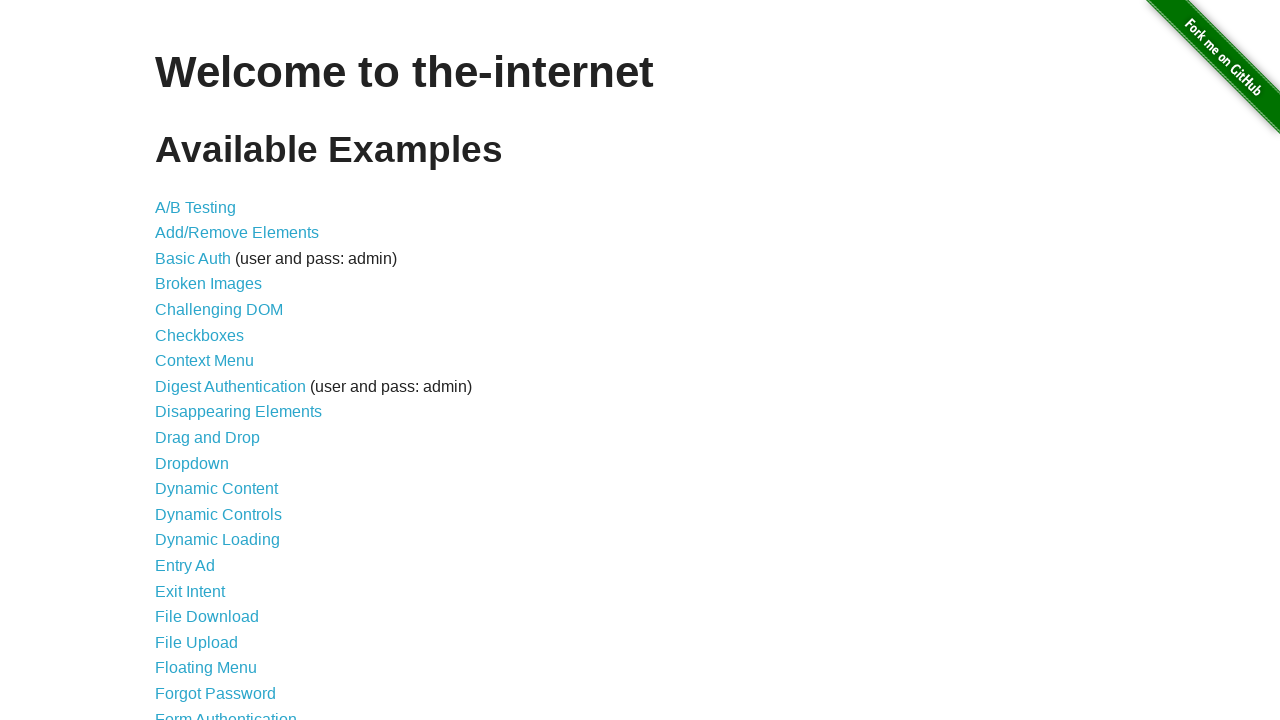

Displayed jquery-growl notification with title 'GET' and message '/'
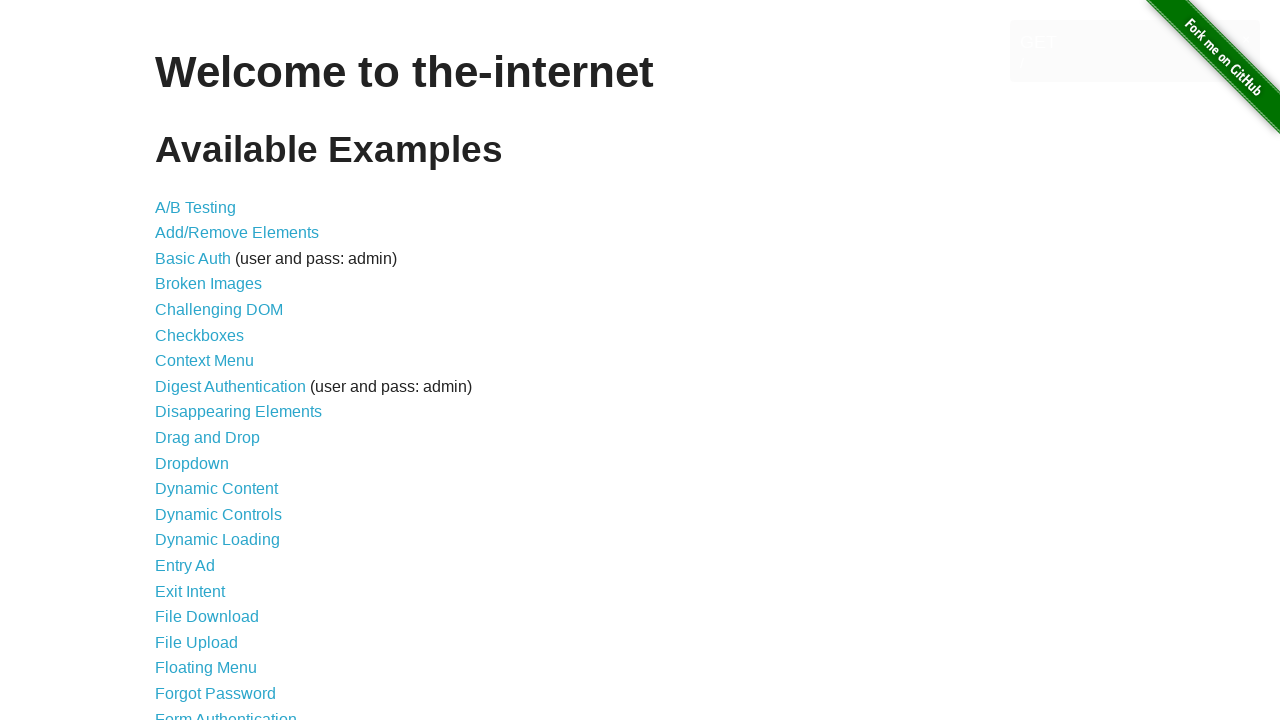

Growl notification element appeared on the page
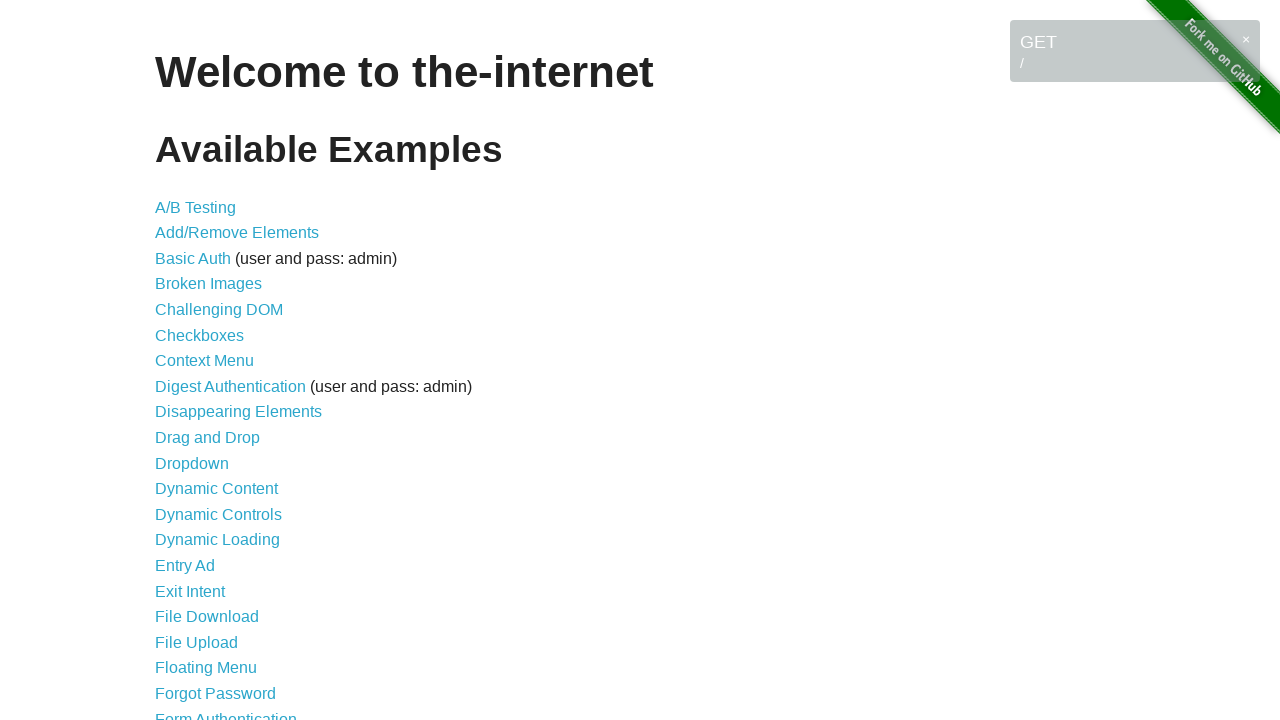

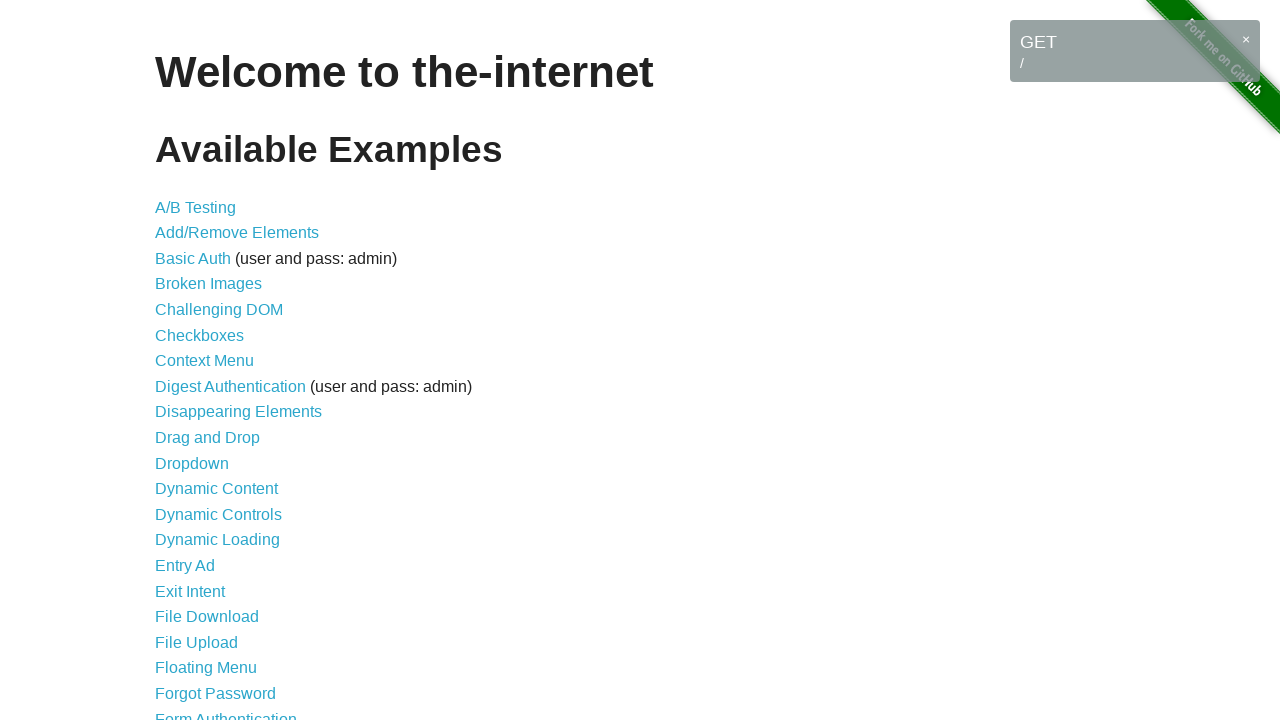